Tests user registration with randomly generated user data for all form fields.

Starting URL: https://ecommerce-playground.lambdatest.io/index.php?route=account/register

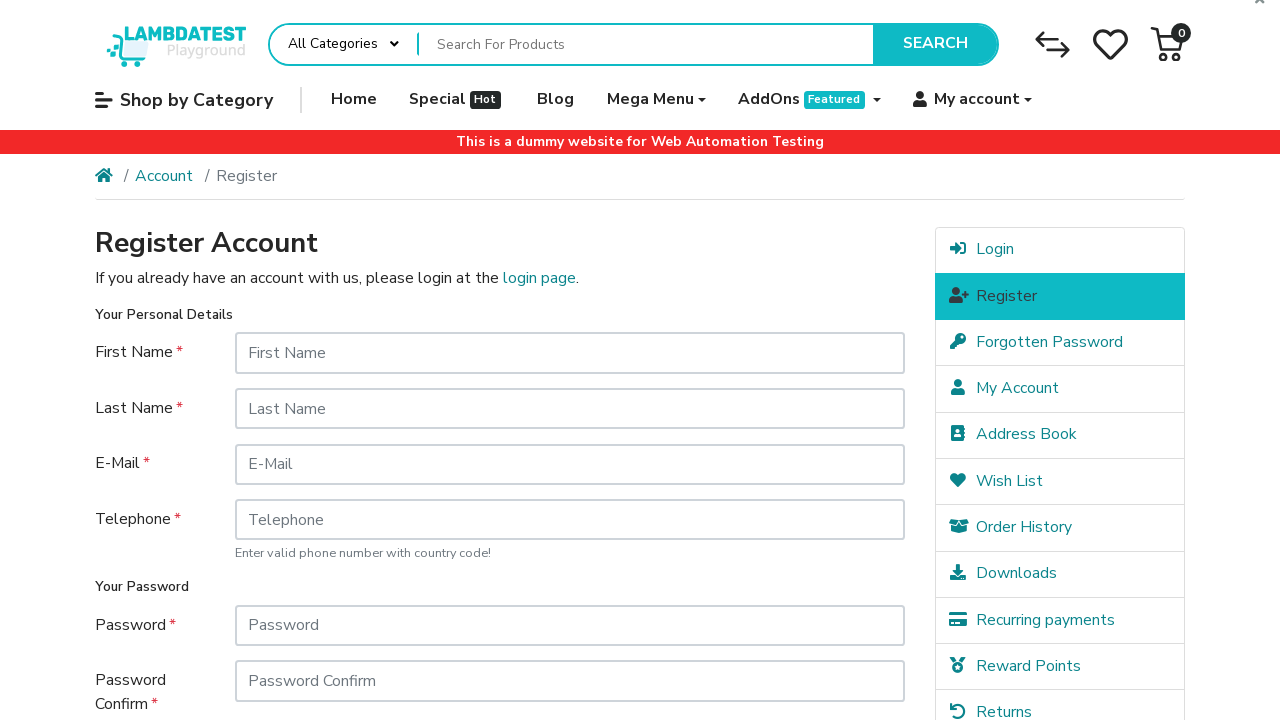

Filled first name field with 'Maria' on #input-firstname
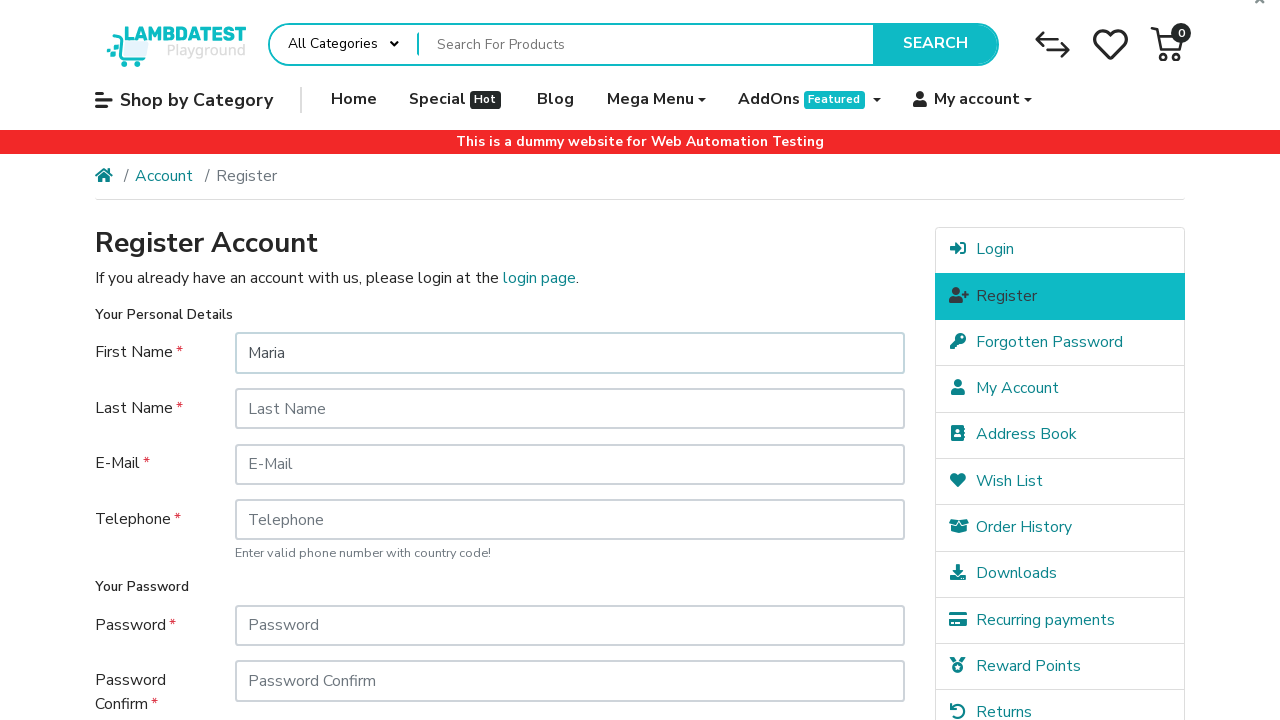

Filled last name field with 'Santos' on #input-lastname
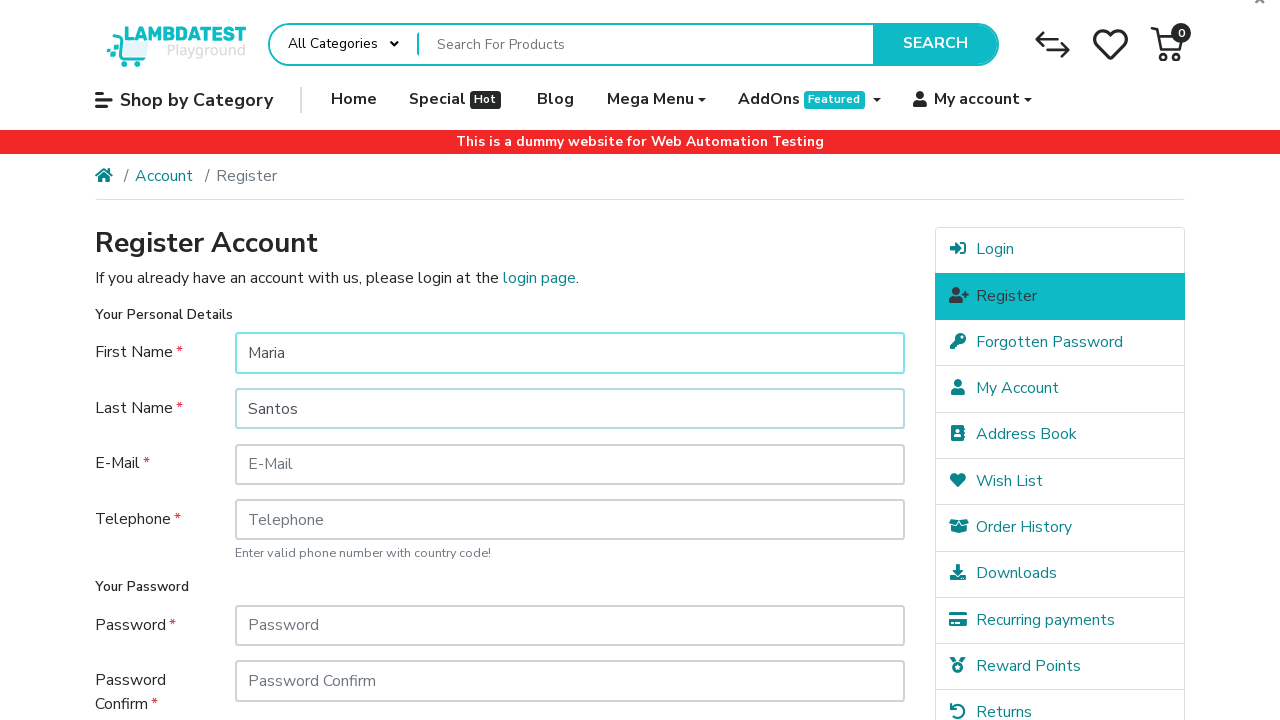

Filled email field with 'maria.santos.test123@example.com' on #input-email
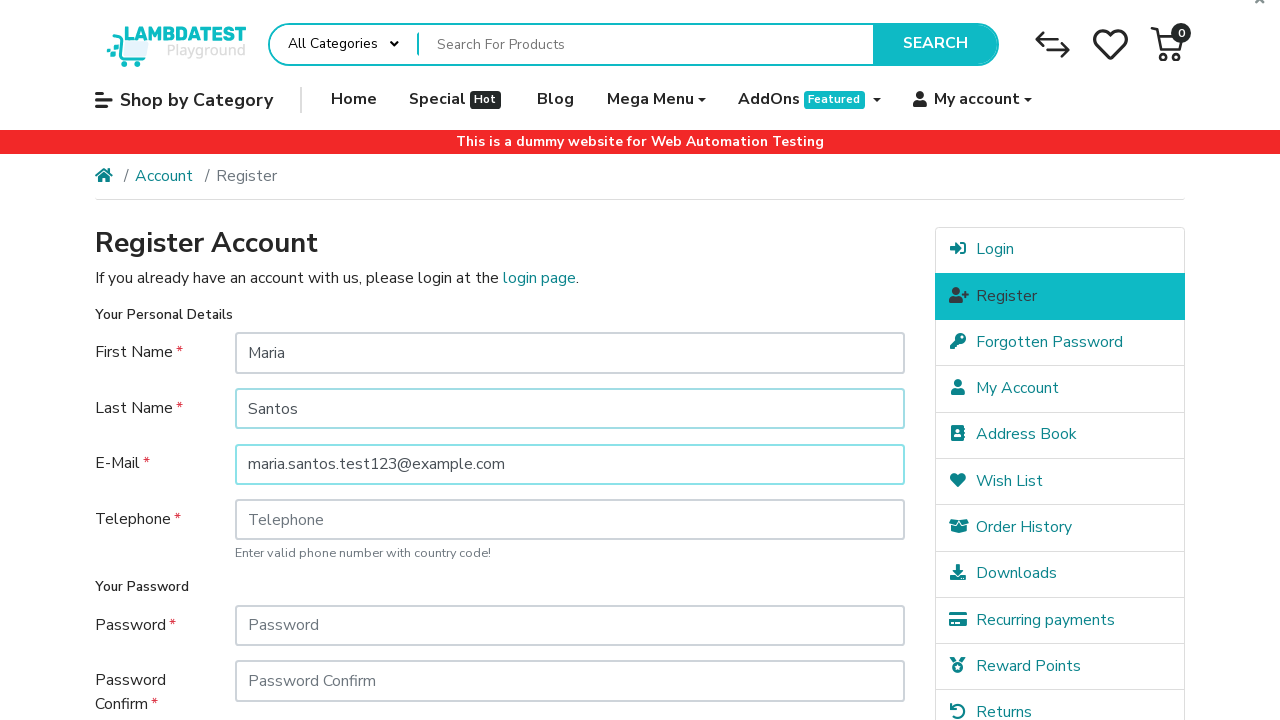

Filled telephone field with '11988776655' on #input-telephone
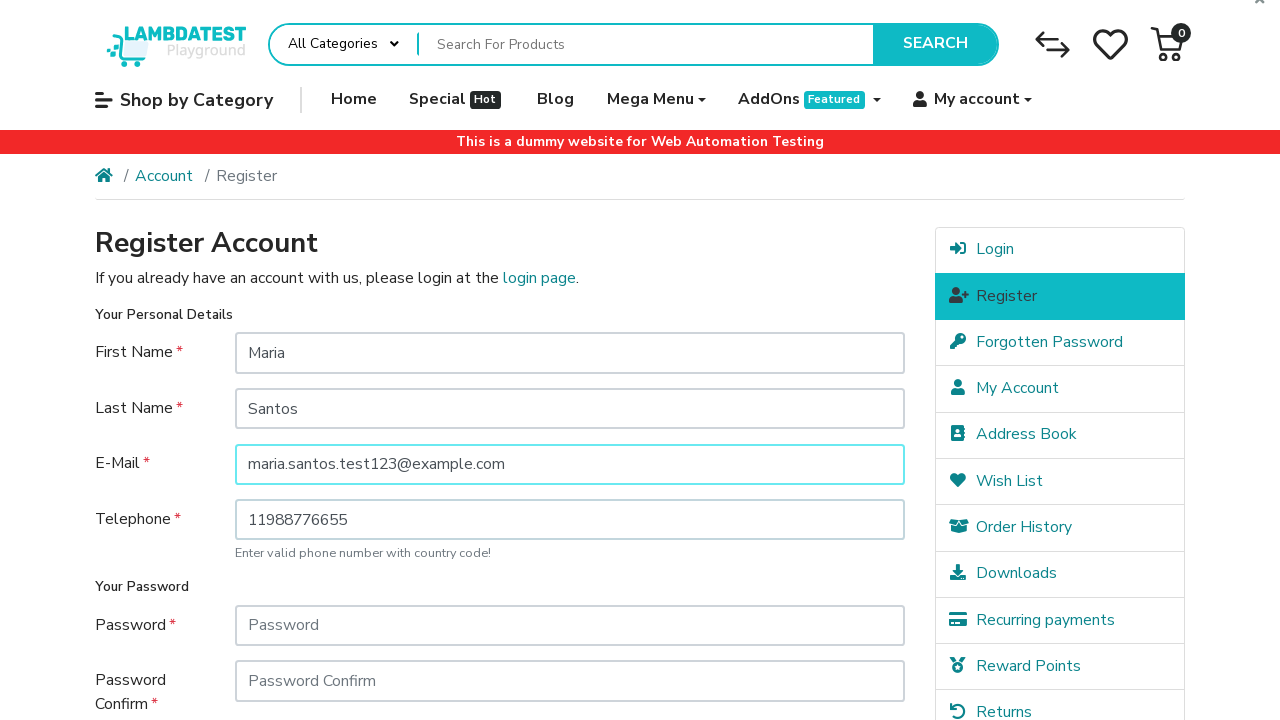

Filled password field with 'SecurePass789' on #input-password
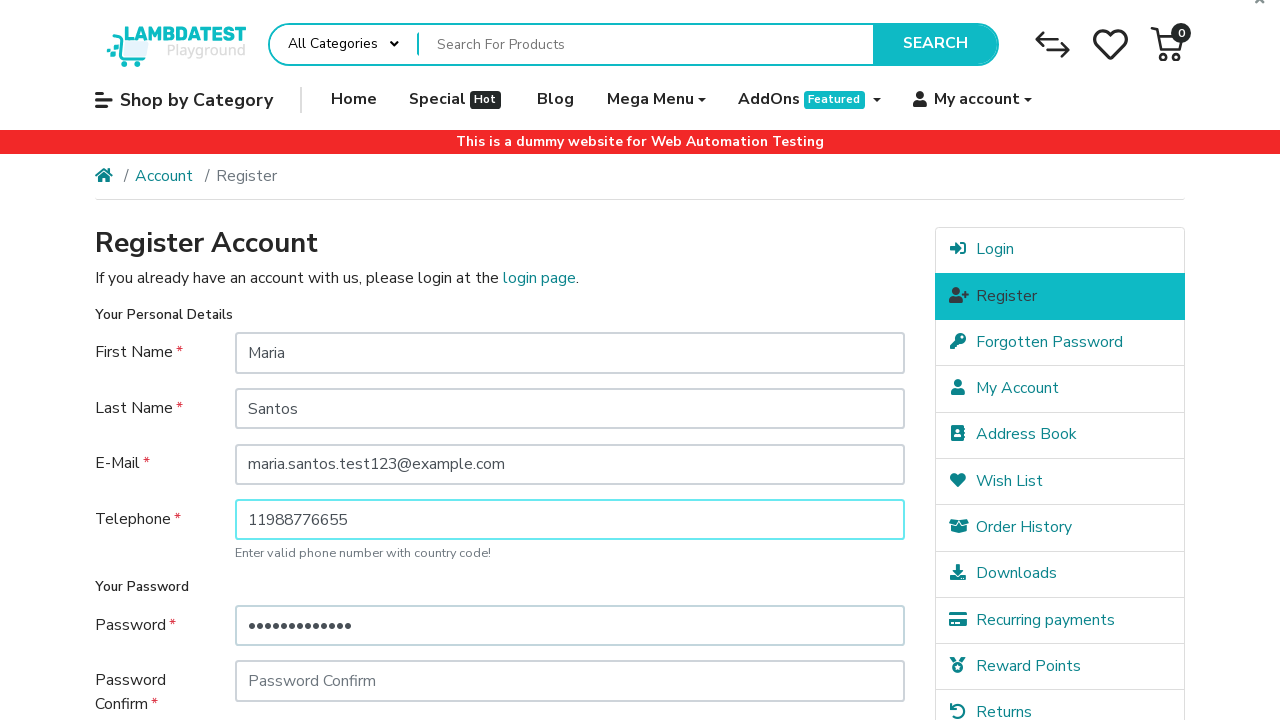

Filled password confirmation field with 'SecurePass789' on #input-confirm
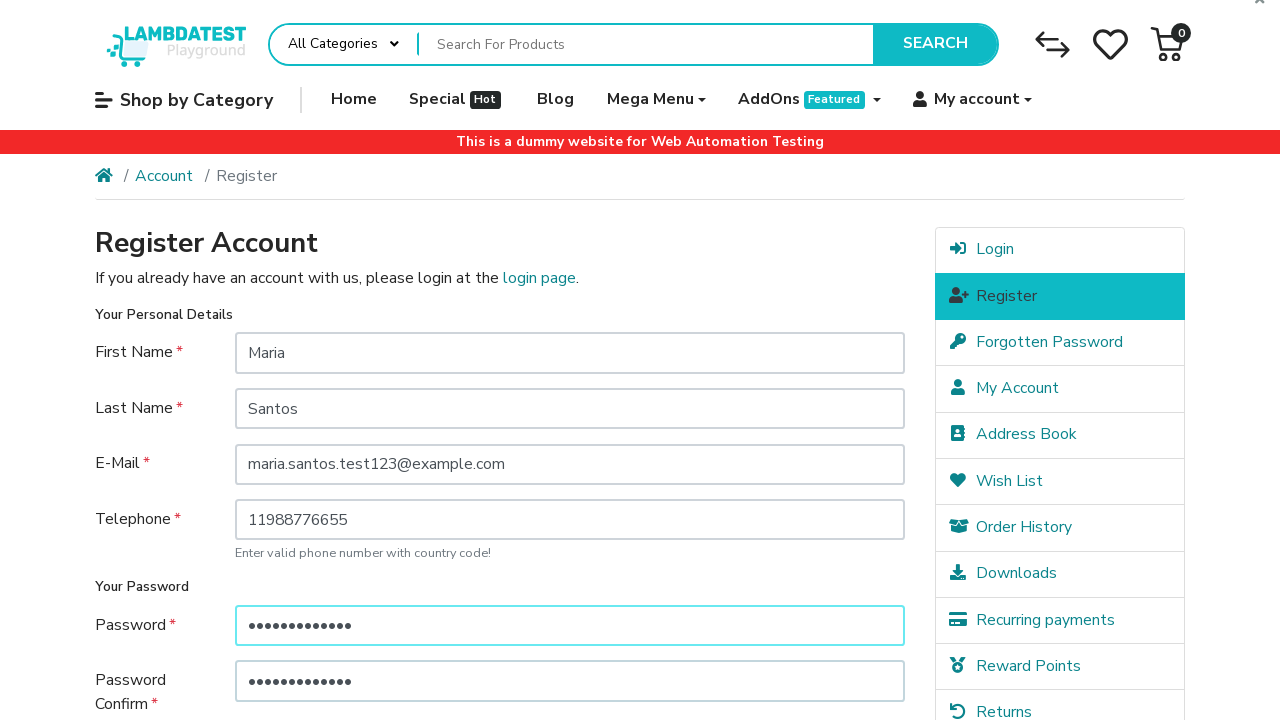

Clicked newsletter opt-in checkbox at (274, 514) on xpath=//label[@for='input-newsletter-yes']
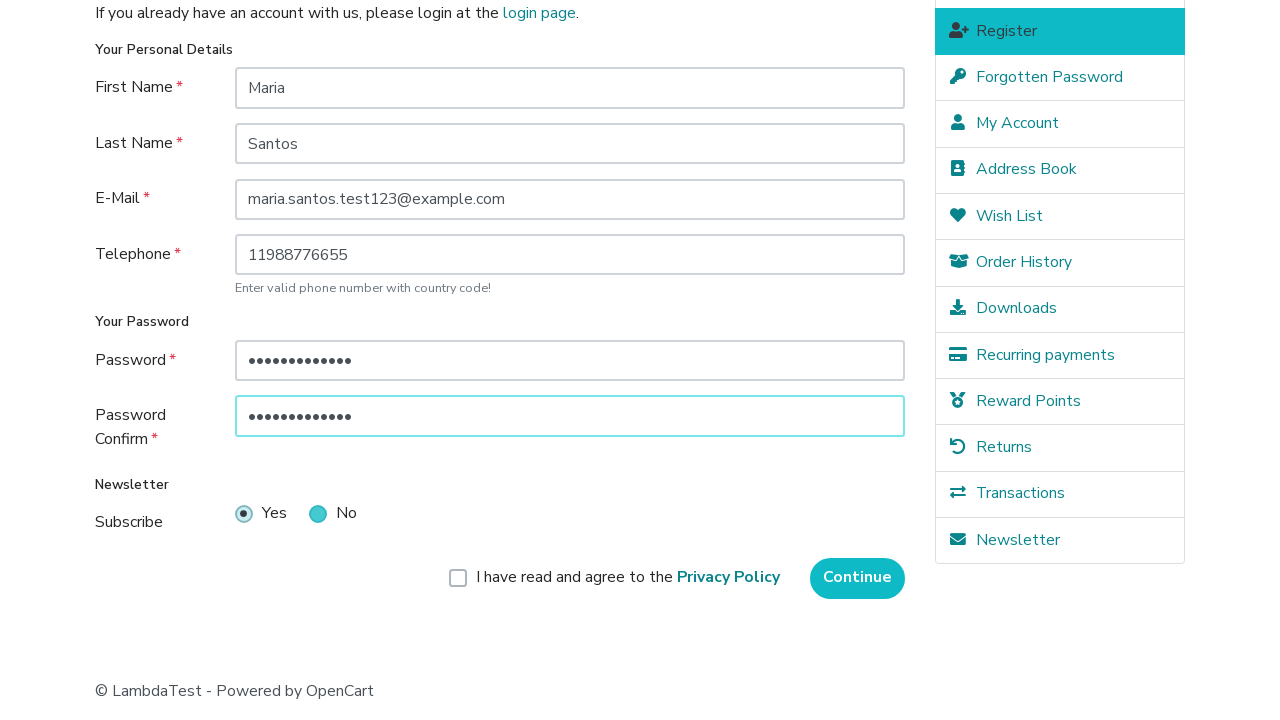

Clicked terms and conditions agreement checkbox at (628, 578) on xpath=//label[@for='input-agree']
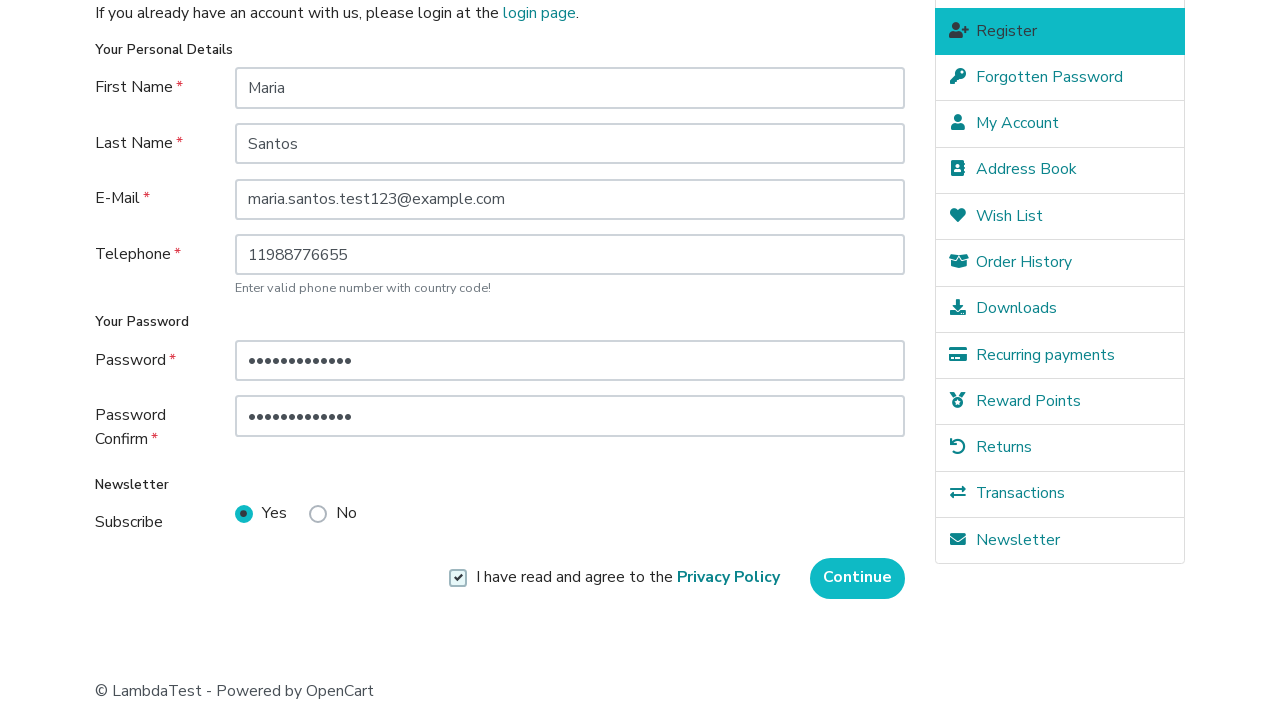

Clicked Continue button to submit registration at (858, 578) on xpath=//input[@value='Continue']
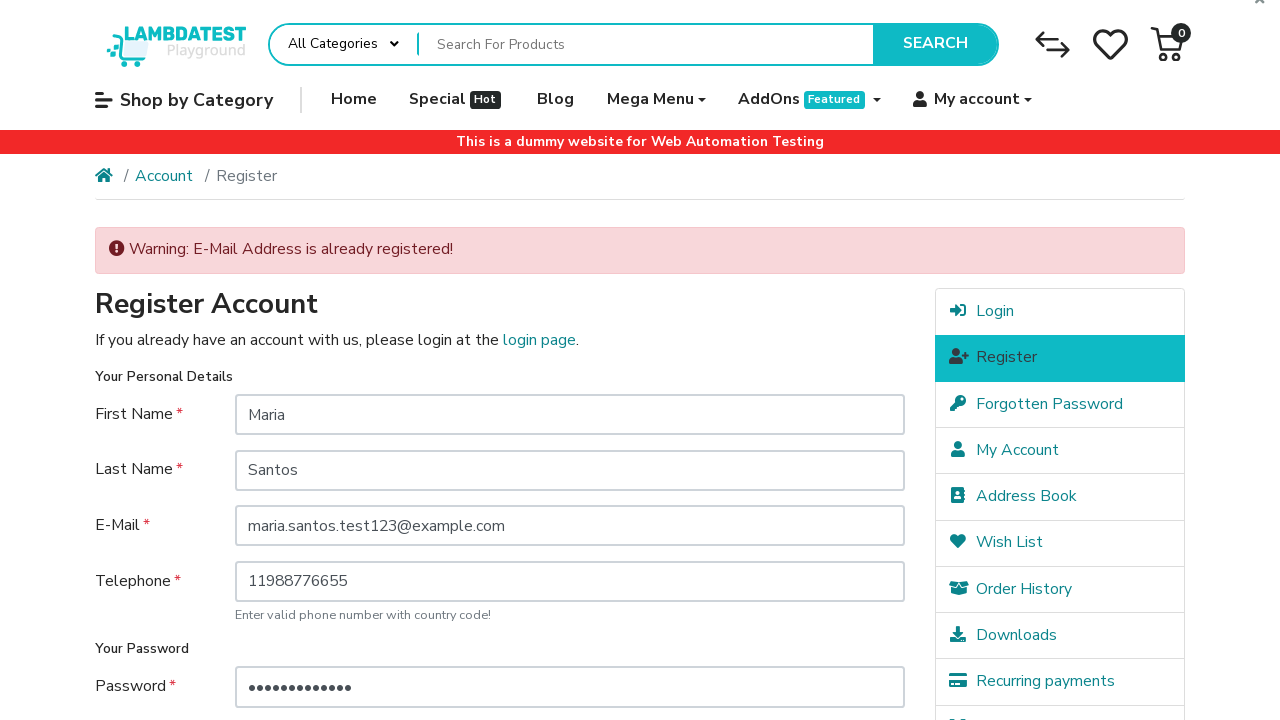

Registration success page loaded
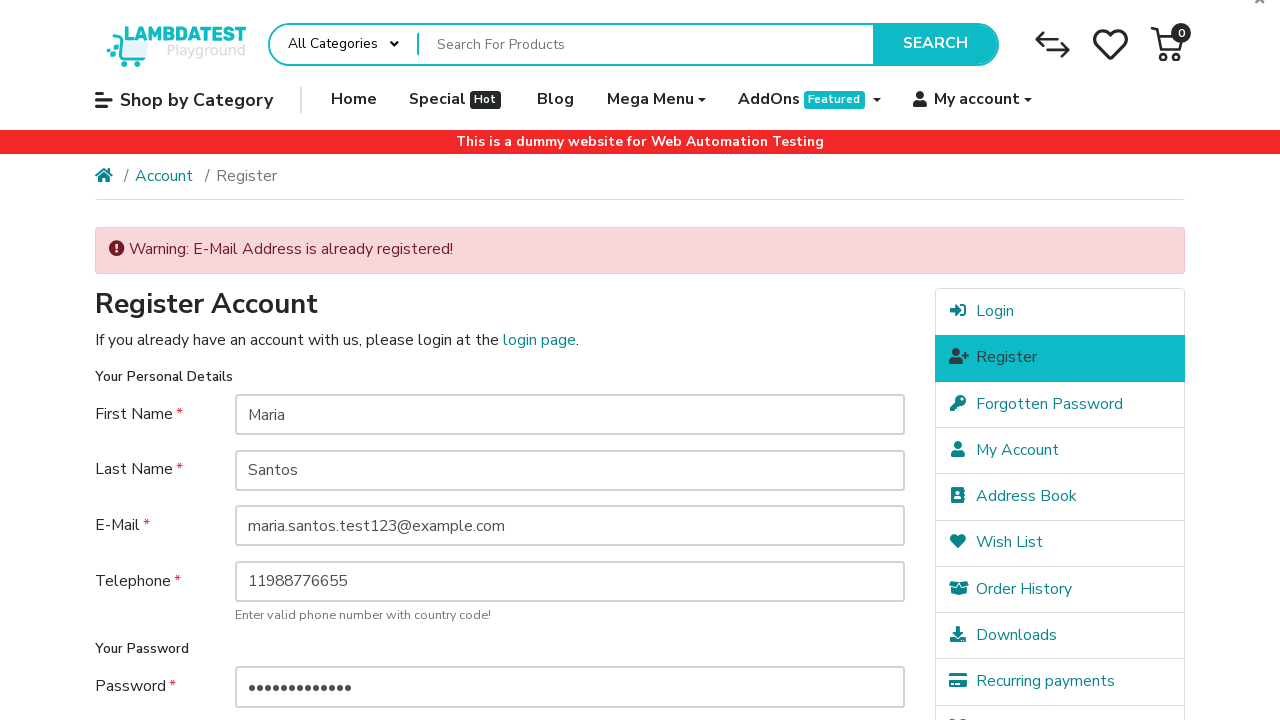

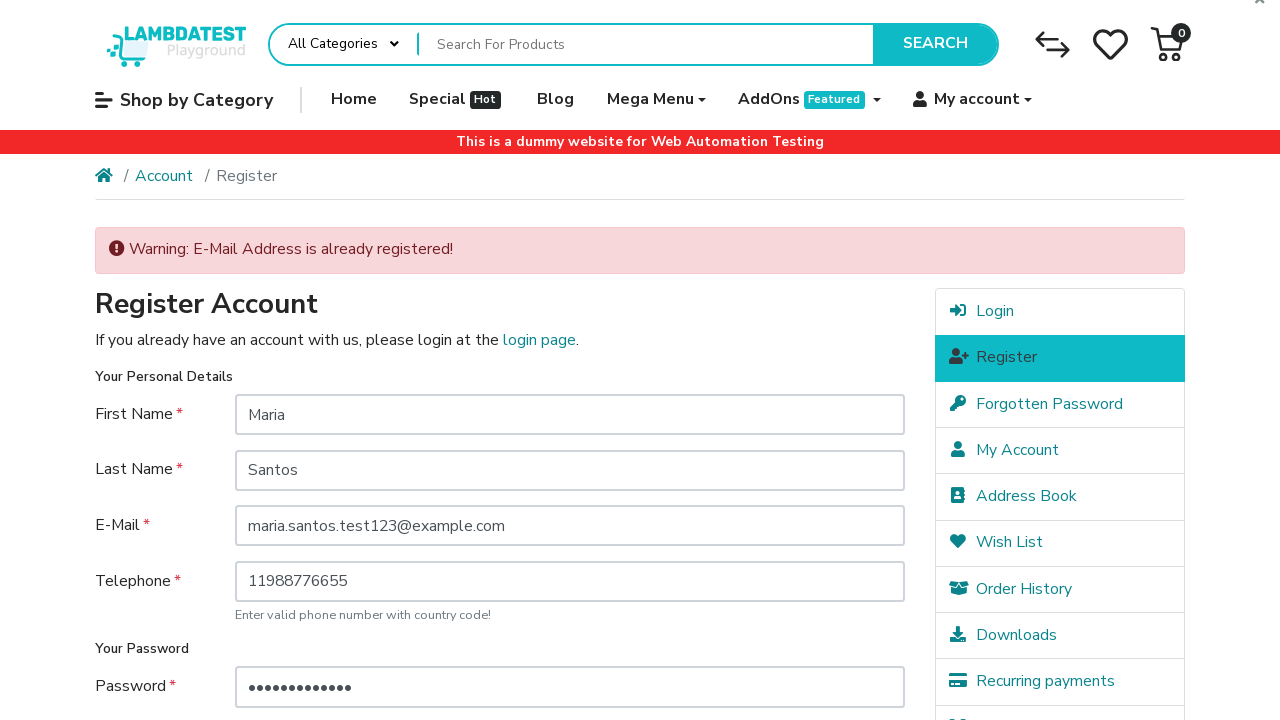